Tests applying a valid promo code by adding a product to cart, entering the promo code, and verifying the discount is applied

Starting URL: http://pizzeria.skillbox.cc

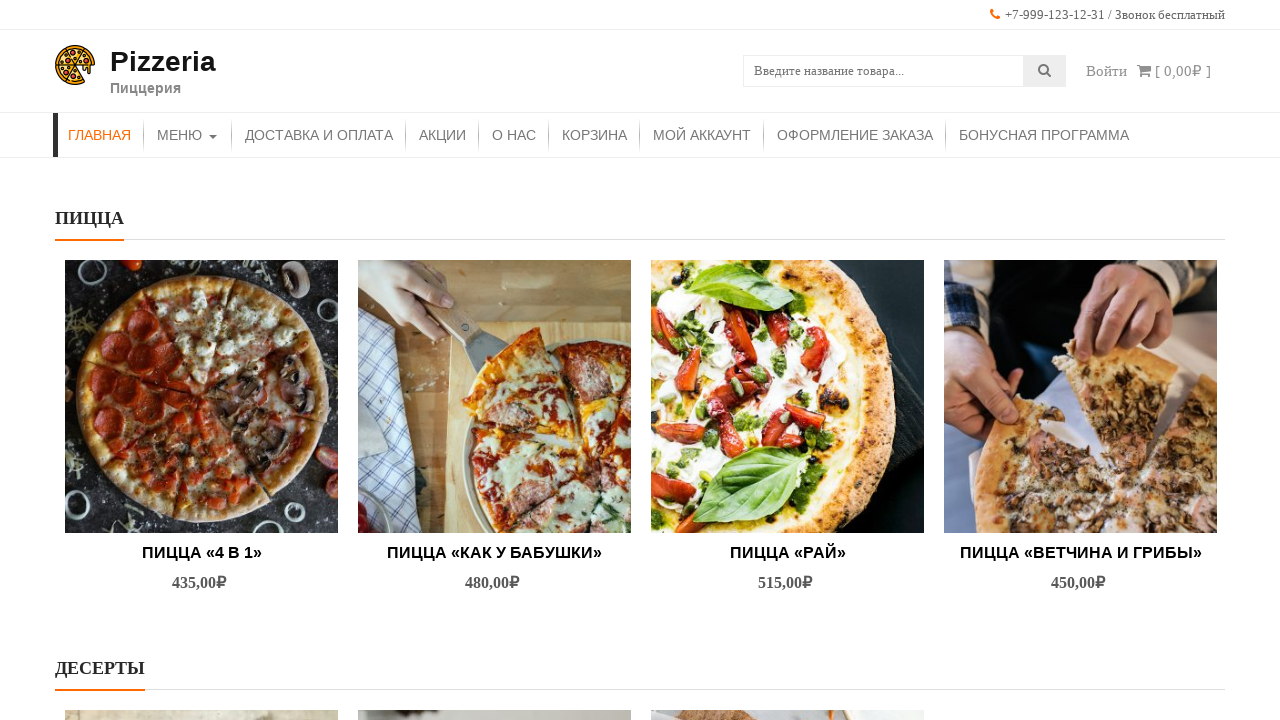

Waited for product carousel item to load
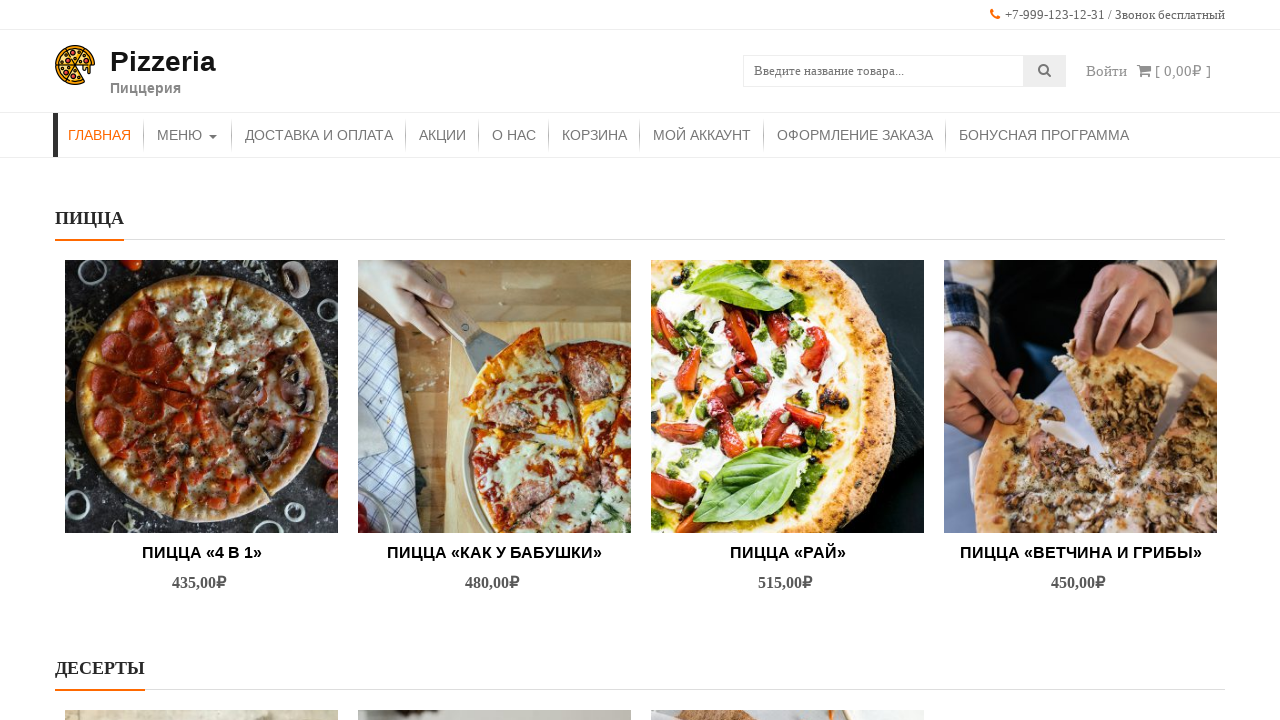

Hovered over product in carousel at (1078, 429) on xpath=//li[contains(@class, "slick-active")][contains(@data-slick-index, "3")]
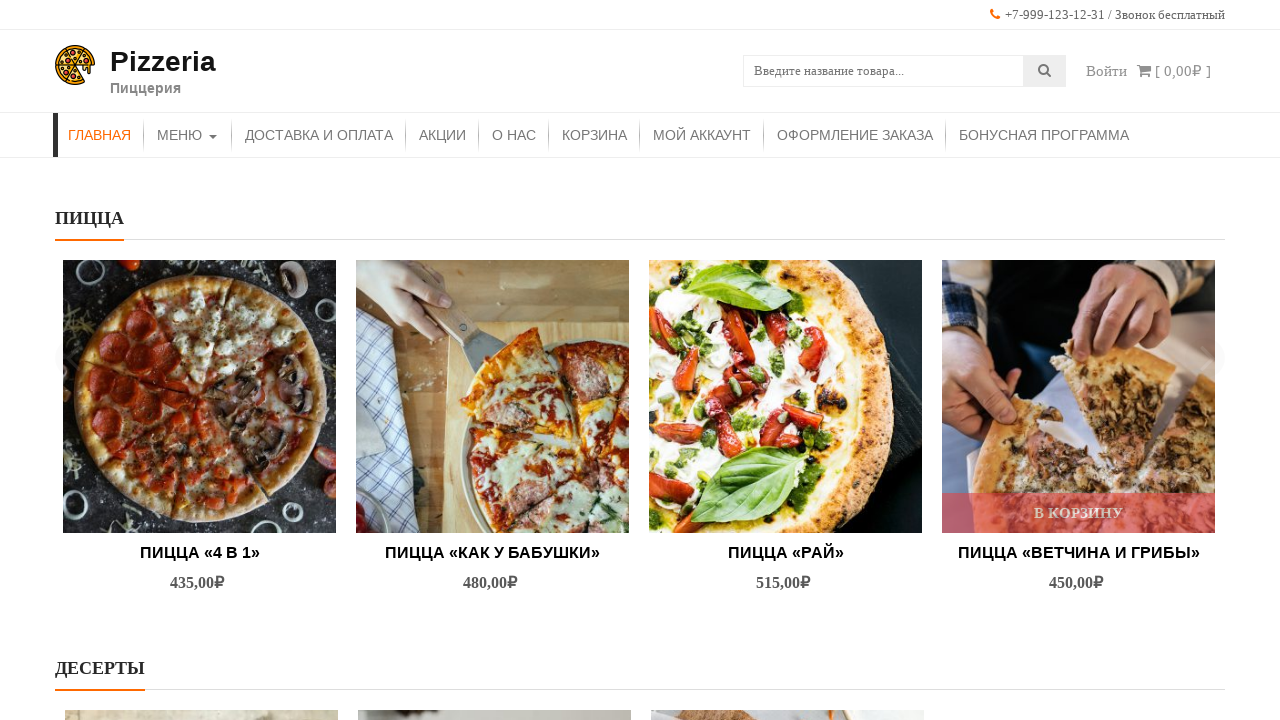

Clicked 'Add to cart' button at (1078, 513) on xpath=//li[contains(@class, "slick-active")][contains(@data-slick-index, "3")]//
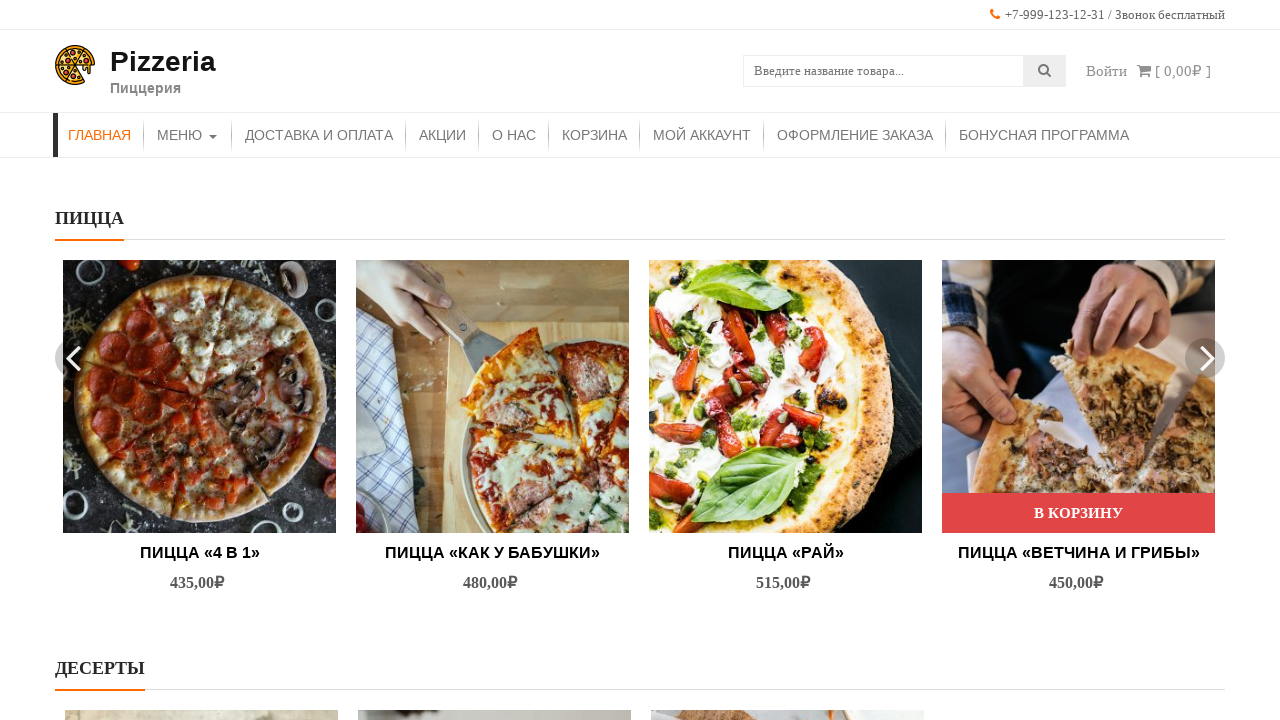

Waited for 'View cart' button to appear
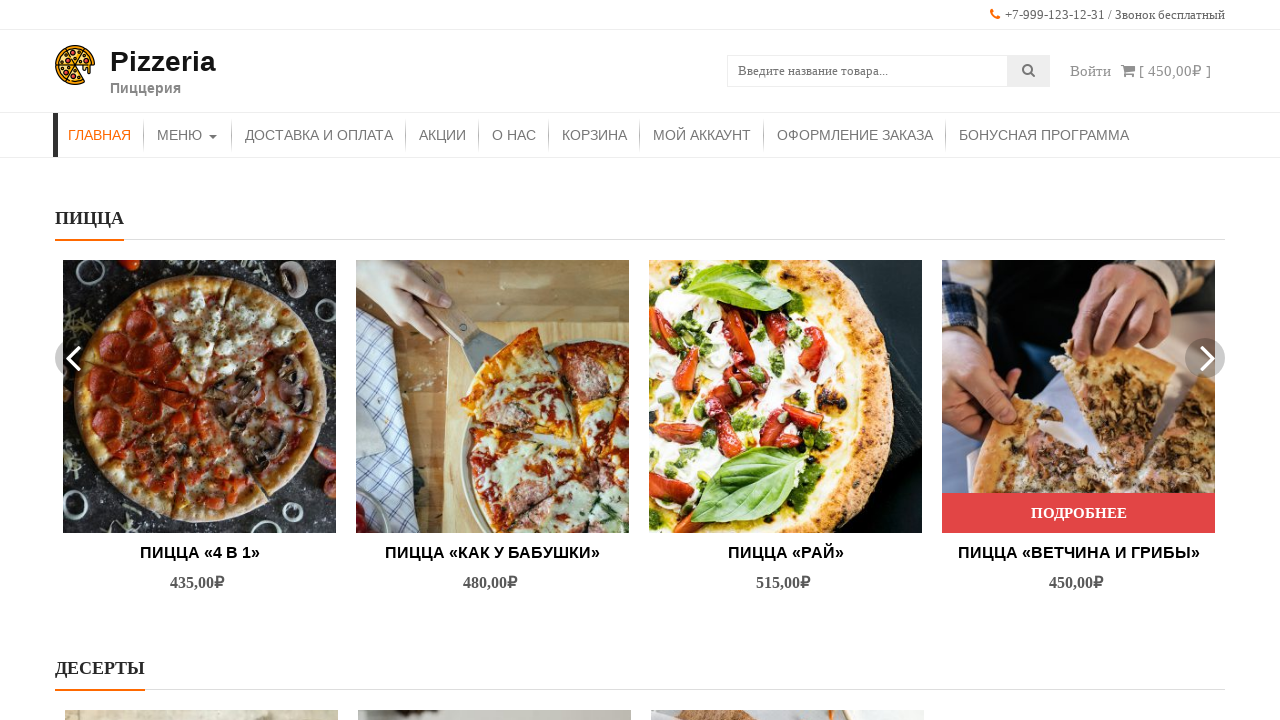

Clicked 'View cart' button and navigated to cart at (1078, 513) on xpath=//li[contains(@class, "slick-active")][contains(@data-slick-index, "3")]//
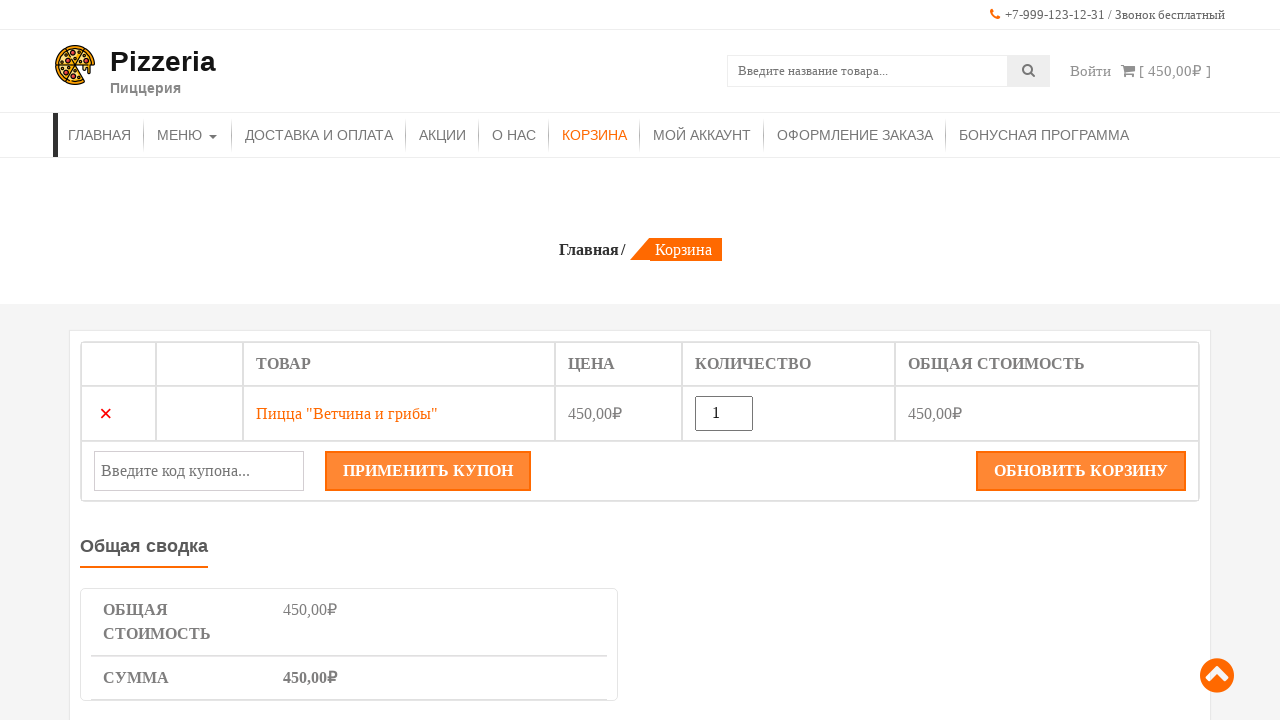

Entered promo code 'GIVEMEHALYAVA' on [name=coupon_code]
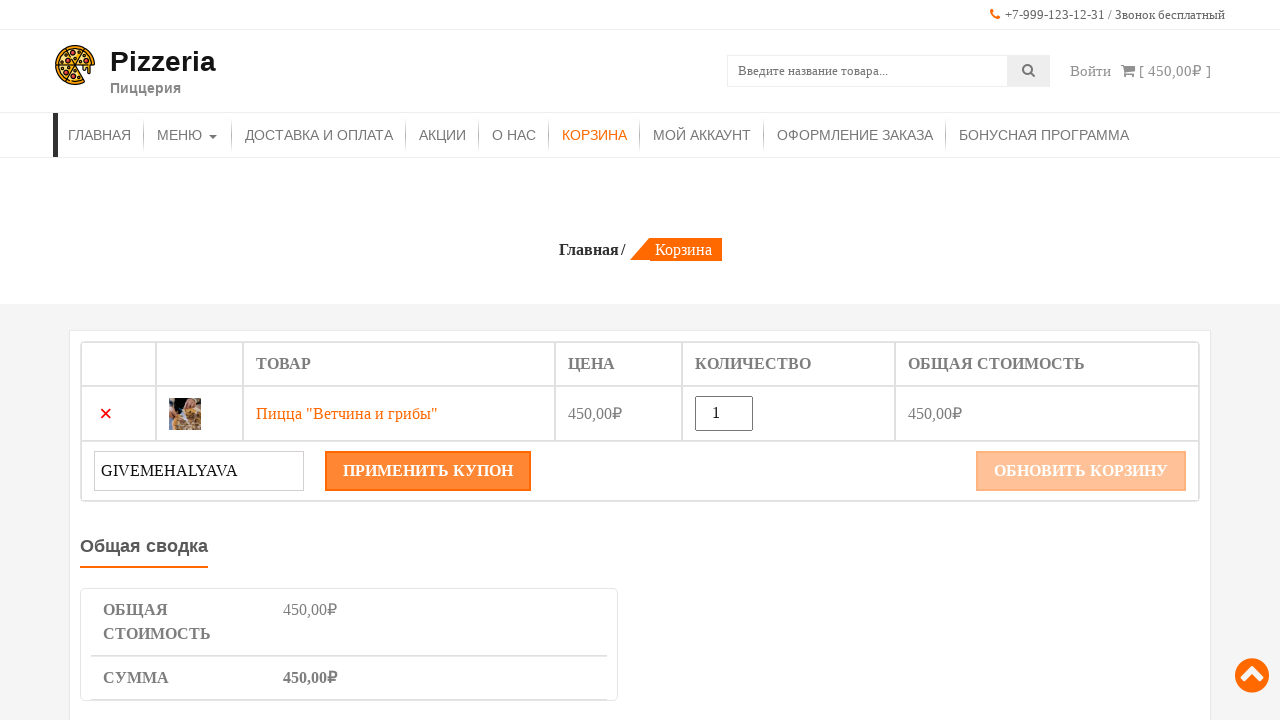

Clicked 'Apply coupon' button at (428, 471) on [name=apply_coupon]
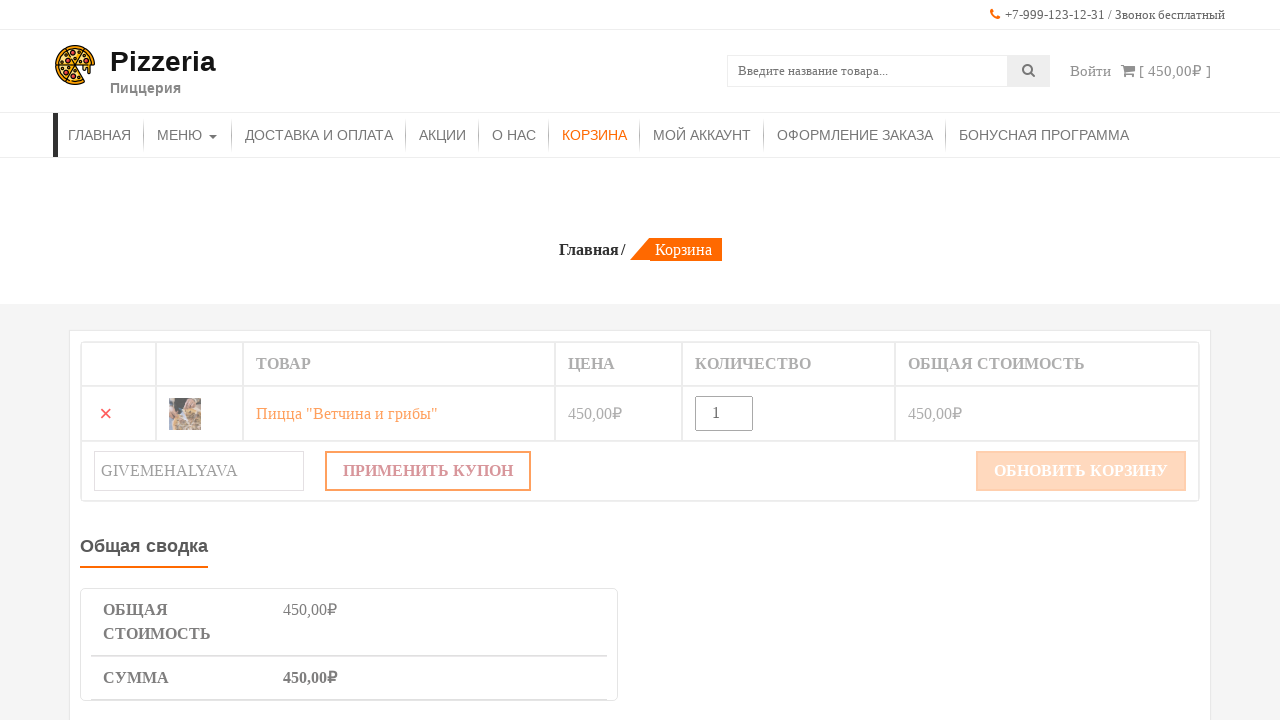

Waited for discount to be applied
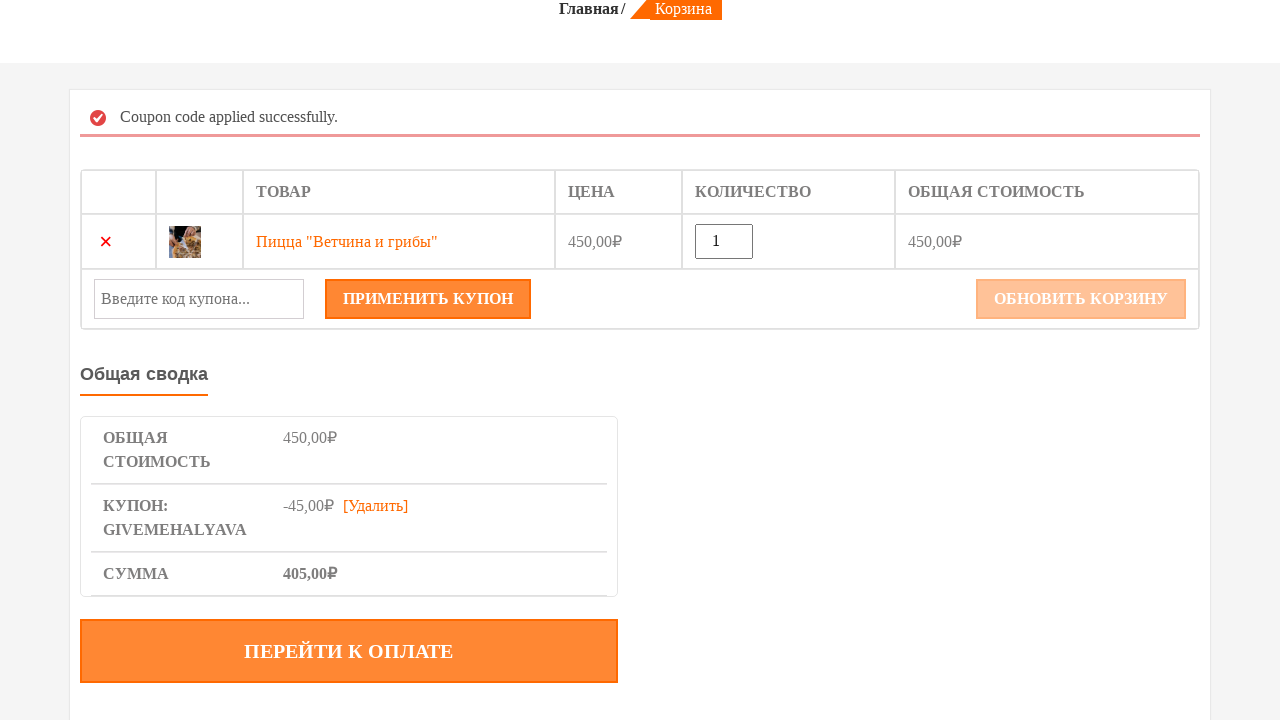

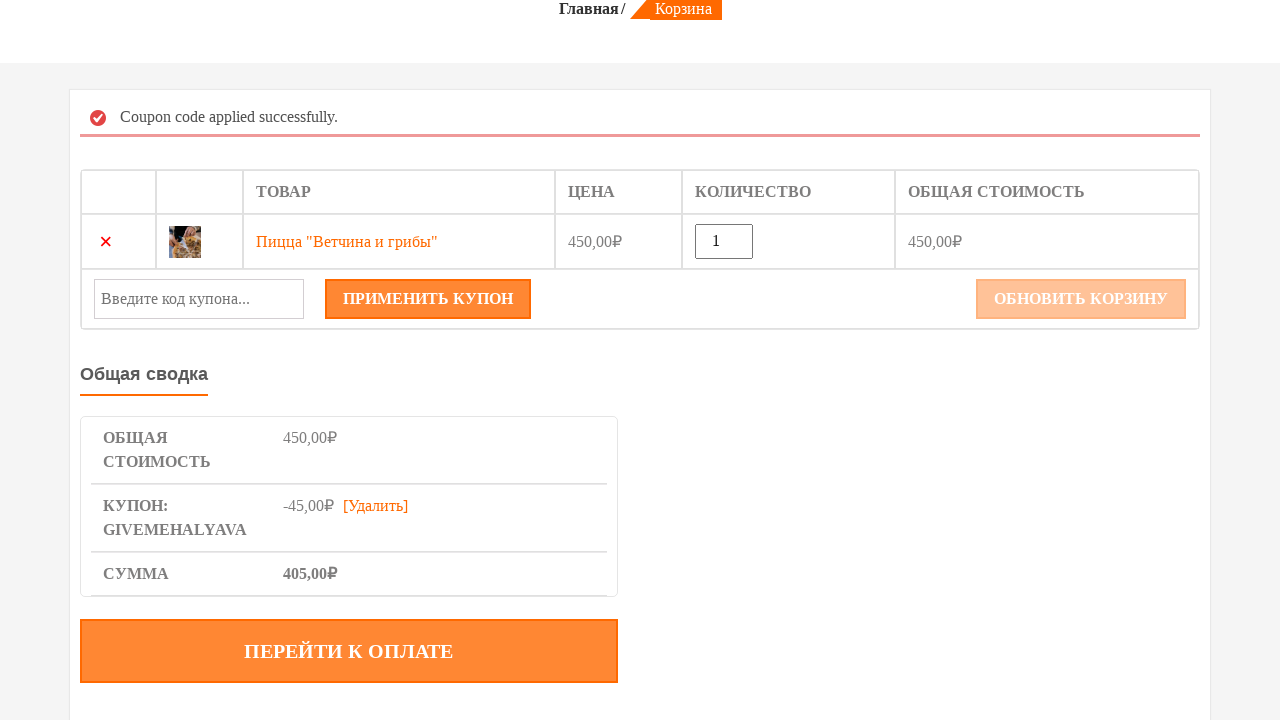